Tests that a todo item is removed when edited to an empty string.

Starting URL: https://demo.playwright.dev/todomvc

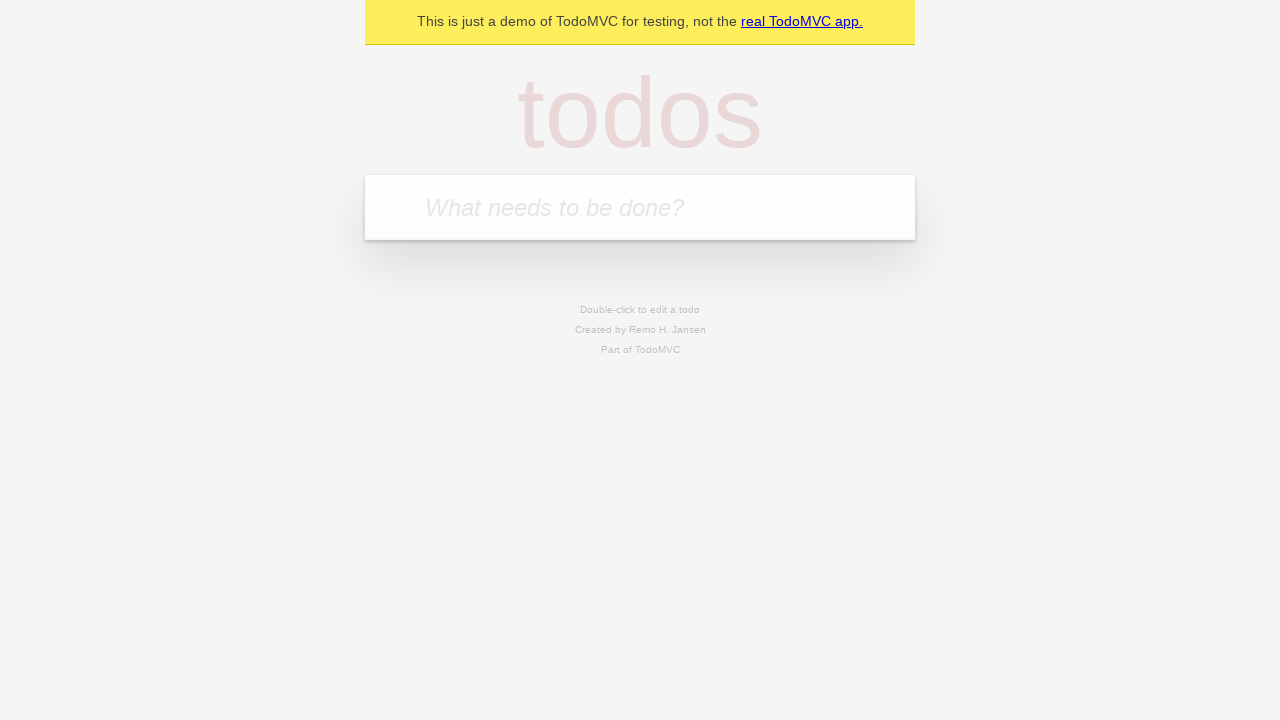

Filled todo input with 'buy some cheese' on internal:attr=[placeholder="What needs to be done?"i]
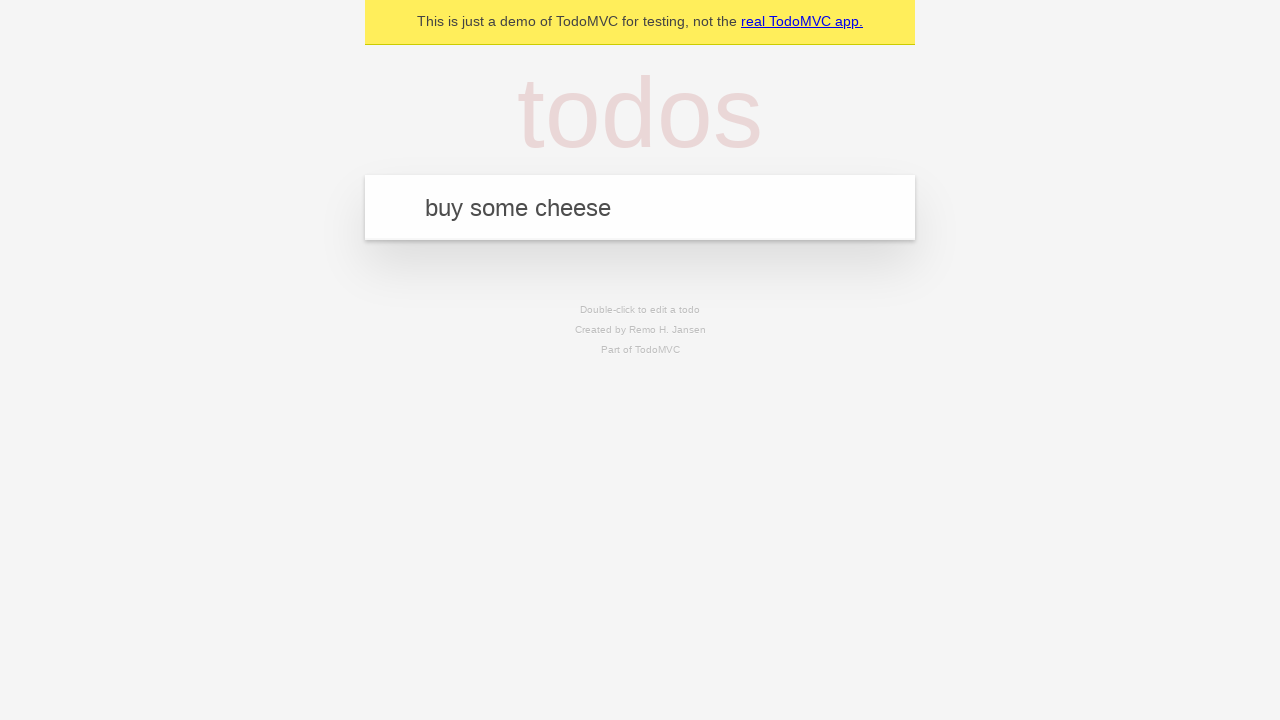

Pressed Enter to add first todo item on internal:attr=[placeholder="What needs to be done?"i]
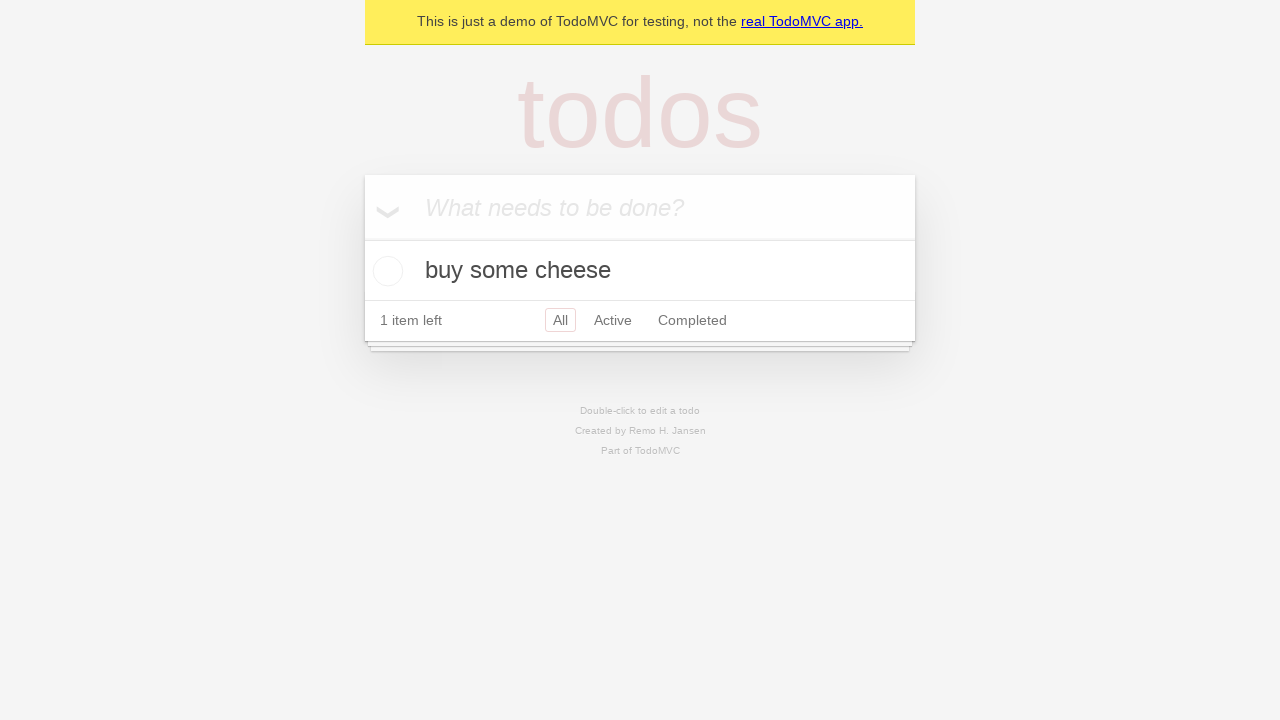

Filled todo input with 'feed the cat' on internal:attr=[placeholder="What needs to be done?"i]
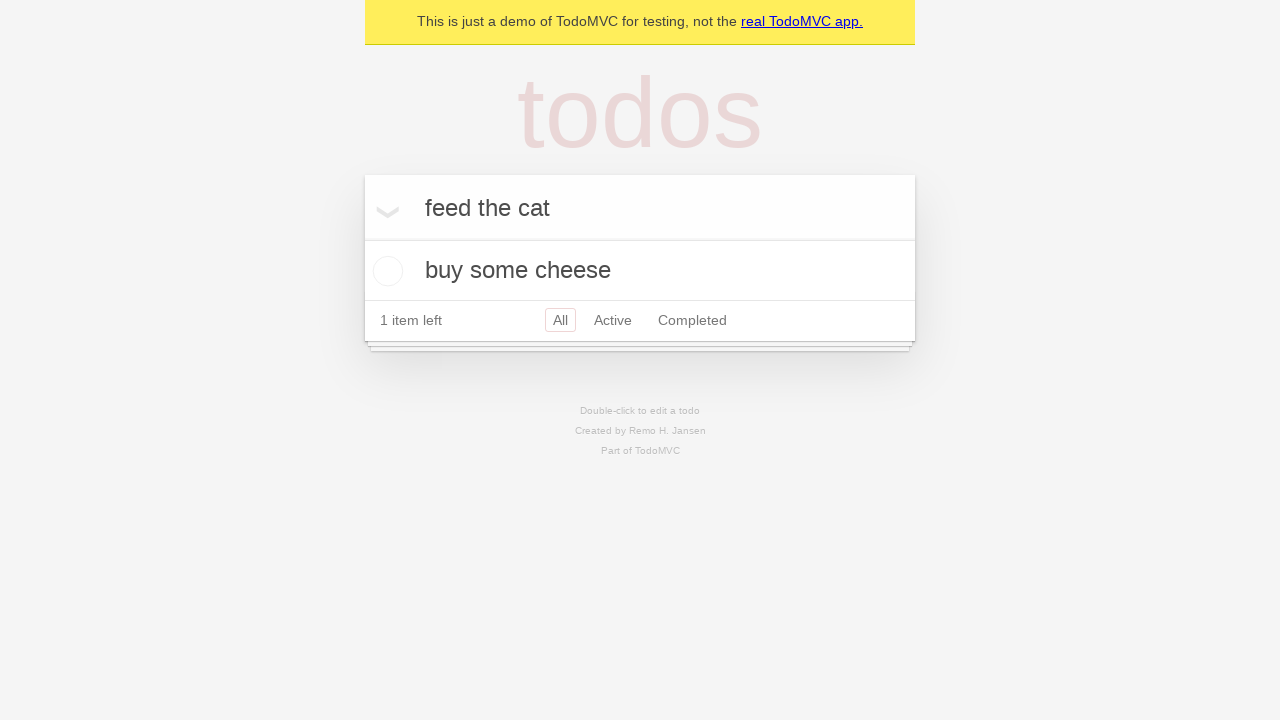

Pressed Enter to add second todo item on internal:attr=[placeholder="What needs to be done?"i]
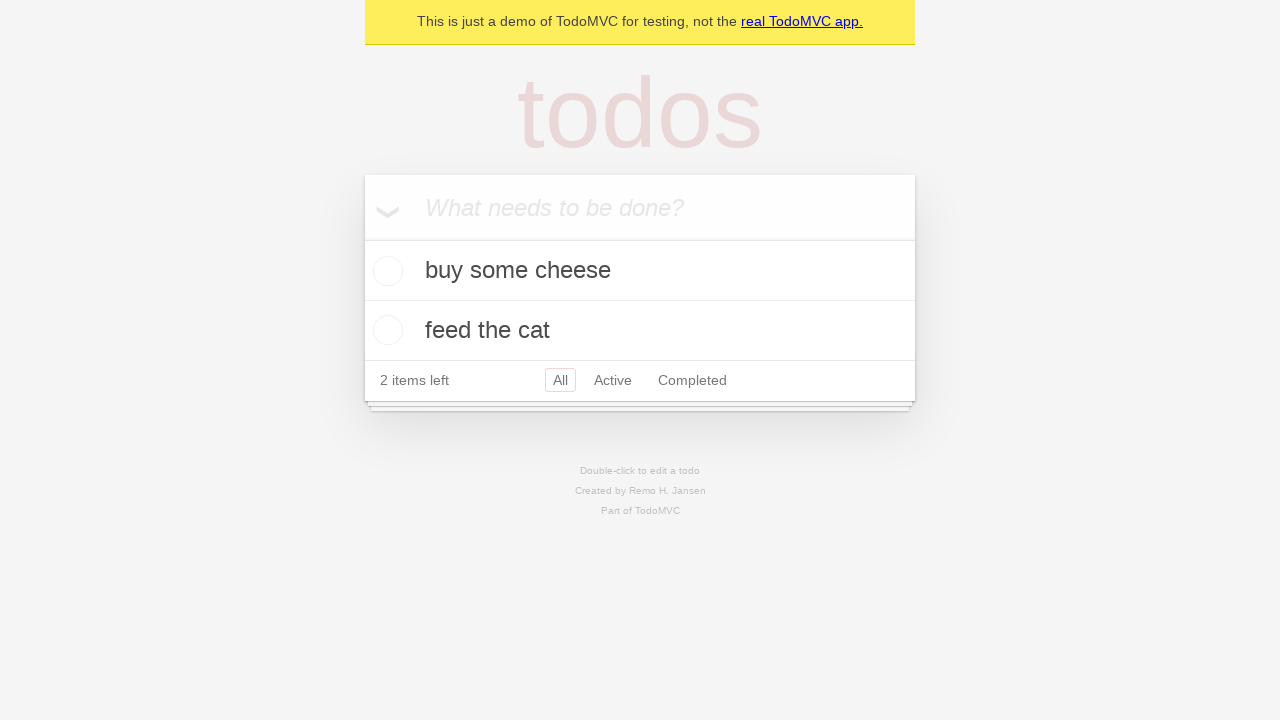

Filled todo input with 'book a doctors appointment' on internal:attr=[placeholder="What needs to be done?"i]
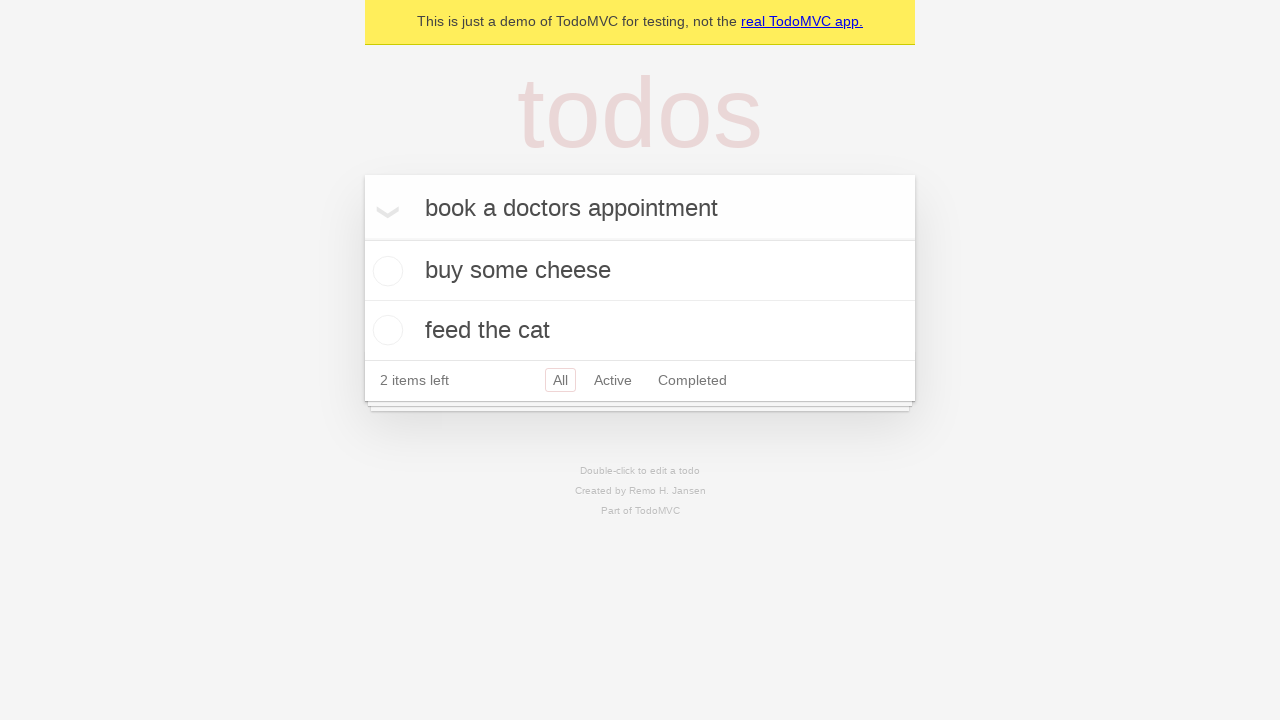

Pressed Enter to add third todo item on internal:attr=[placeholder="What needs to be done?"i]
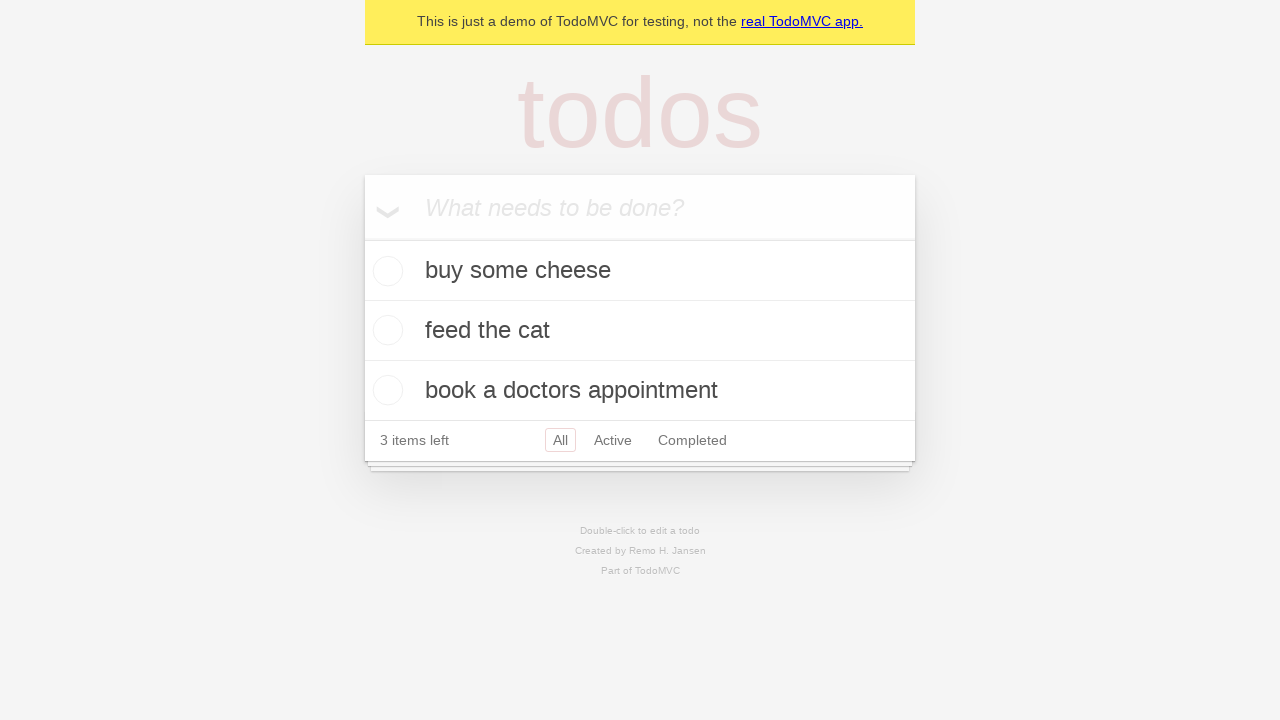

Double-clicked second todo item to enter edit mode at (640, 331) on internal:testid=[data-testid="todo-item"s] >> nth=1
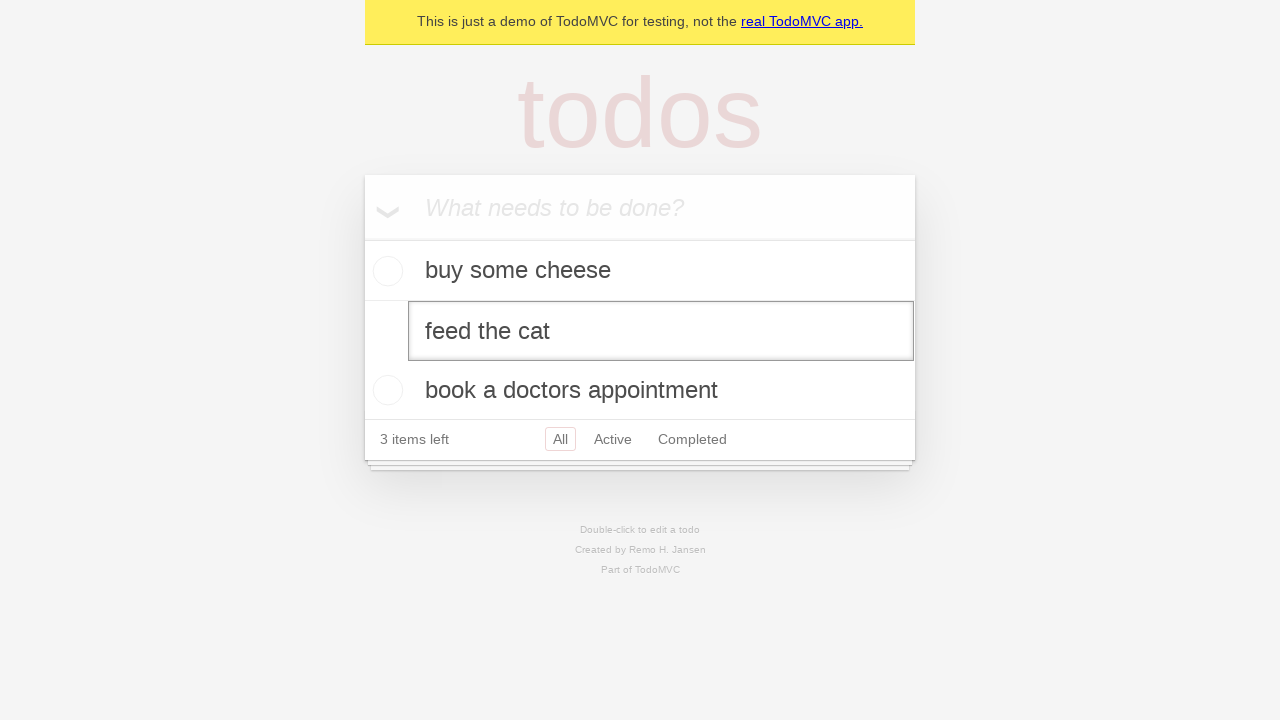

Cleared the edit textbox to empty string on internal:testid=[data-testid="todo-item"s] >> nth=1 >> internal:role=textbox[nam
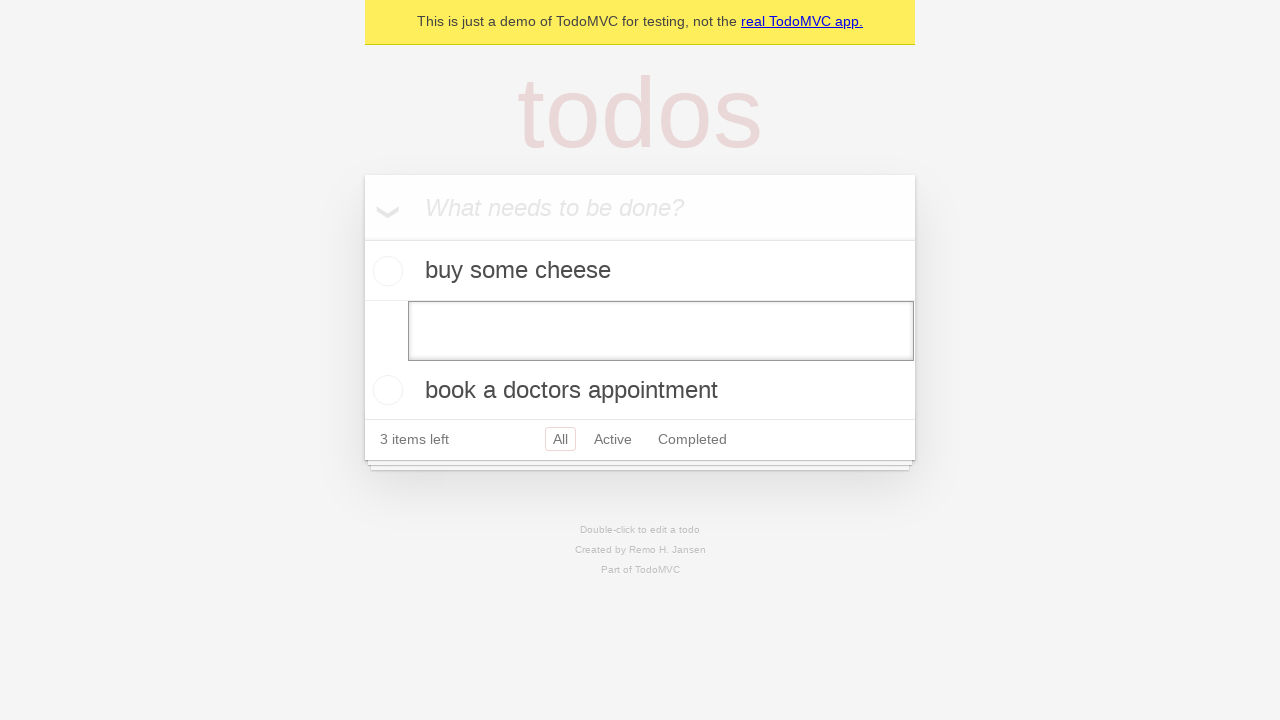

Pressed Enter to confirm empty edit, removing the todo item on internal:testid=[data-testid="todo-item"s] >> nth=1 >> internal:role=textbox[nam
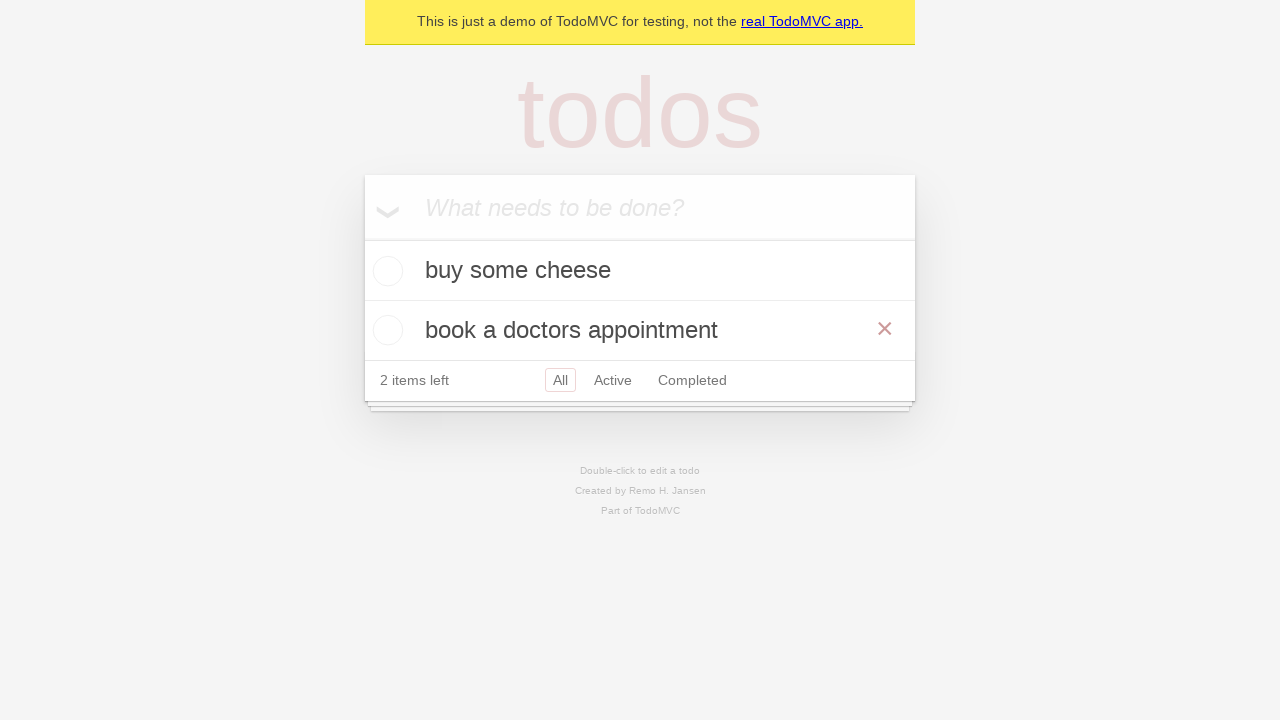

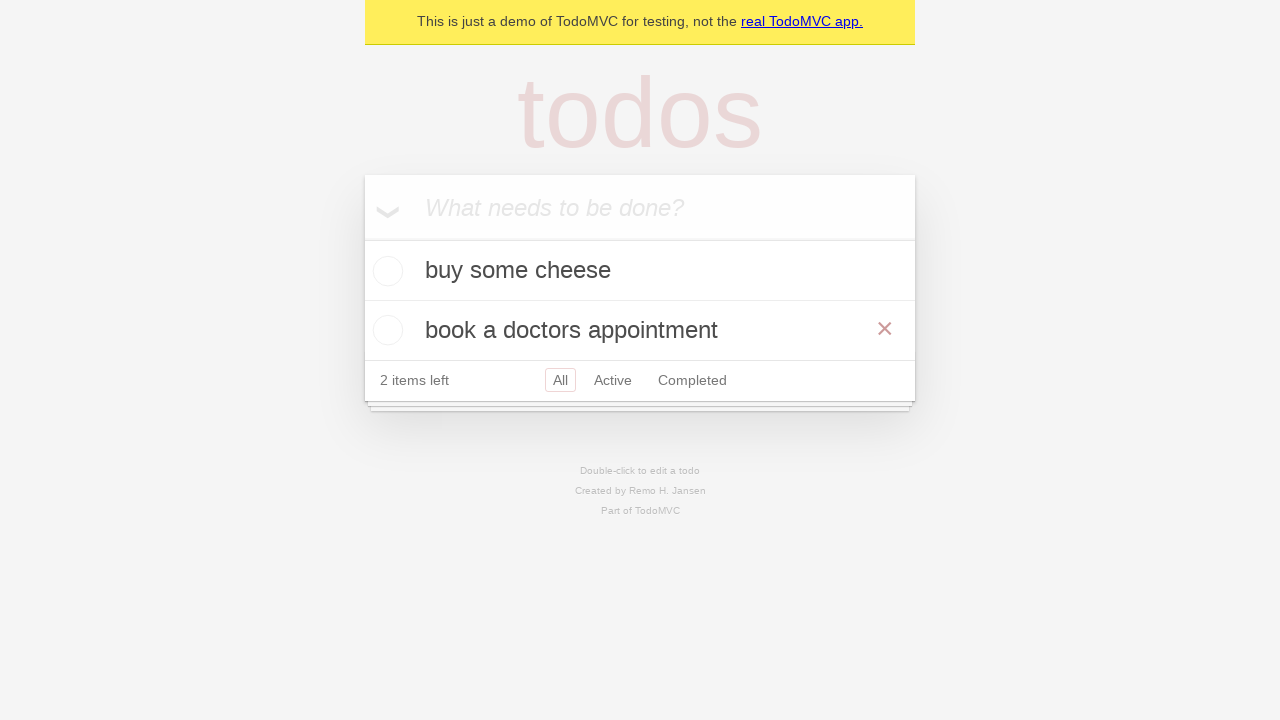